Tests a simple form by filling in four fields (first name, last name, city, country) using different element locator strategies and submitting the form

Starting URL: http://suninjuly.github.io/simple_form_find_task.html

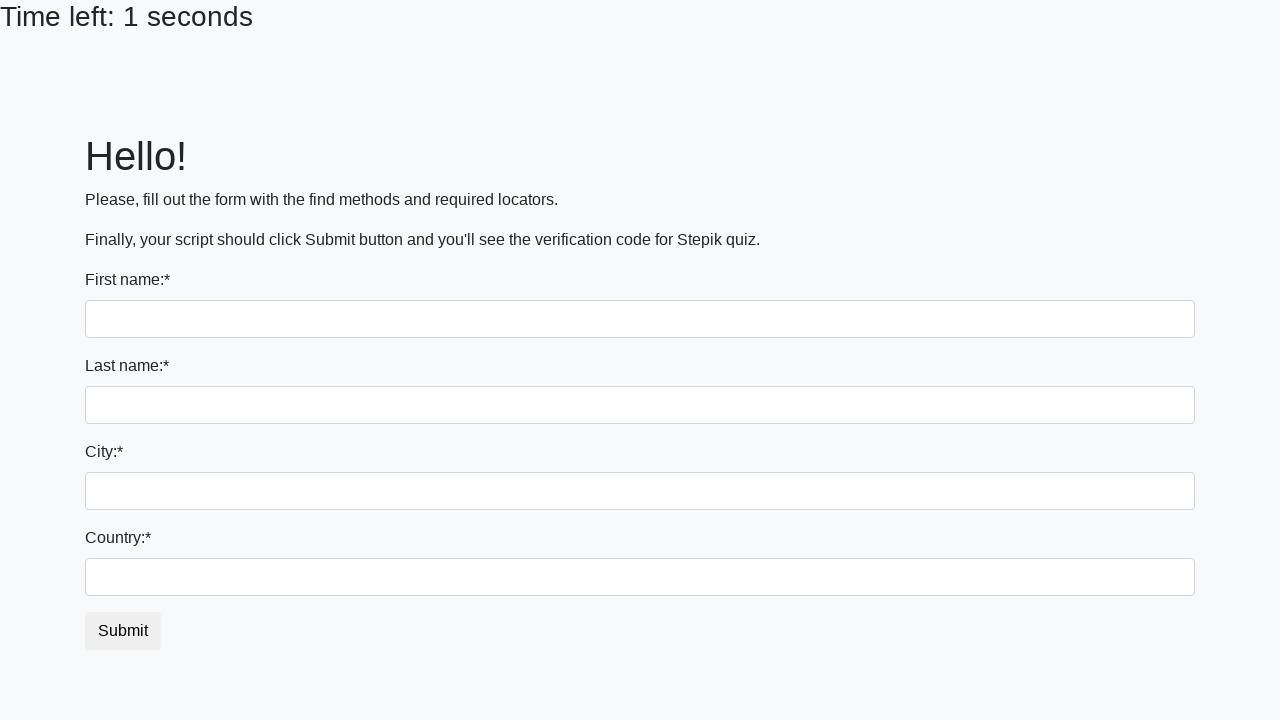

Filled first name field with 'Алексей' using nth selector on input >> nth=0
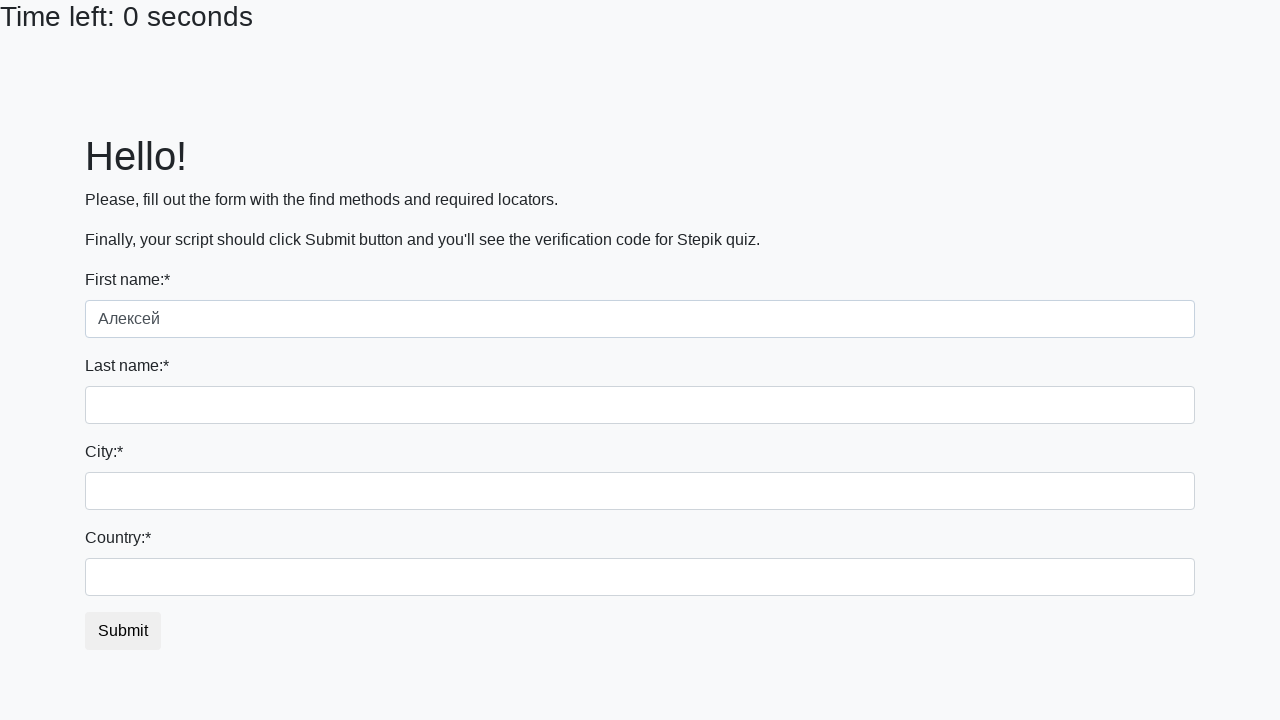

Filled last name field with 'Елисеев' using name attribute selector on input[name='last_name']
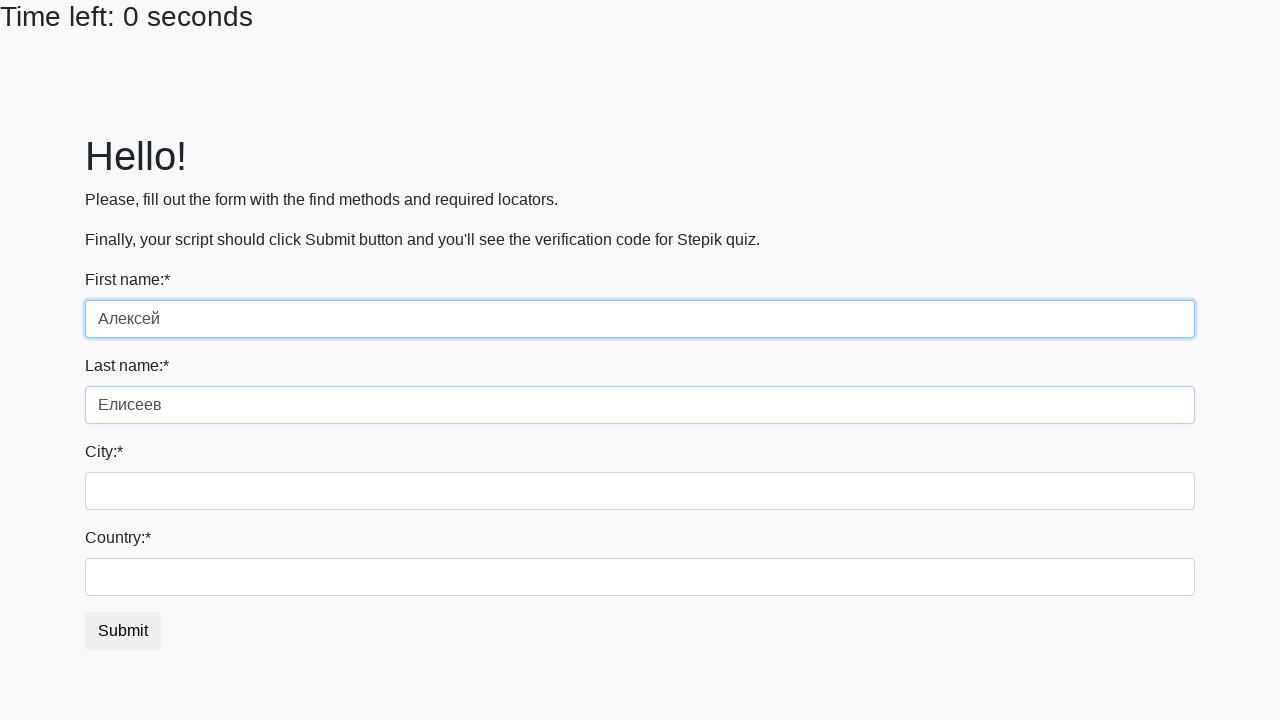

Filled city field with 'Kamchatka' using class selector on .city
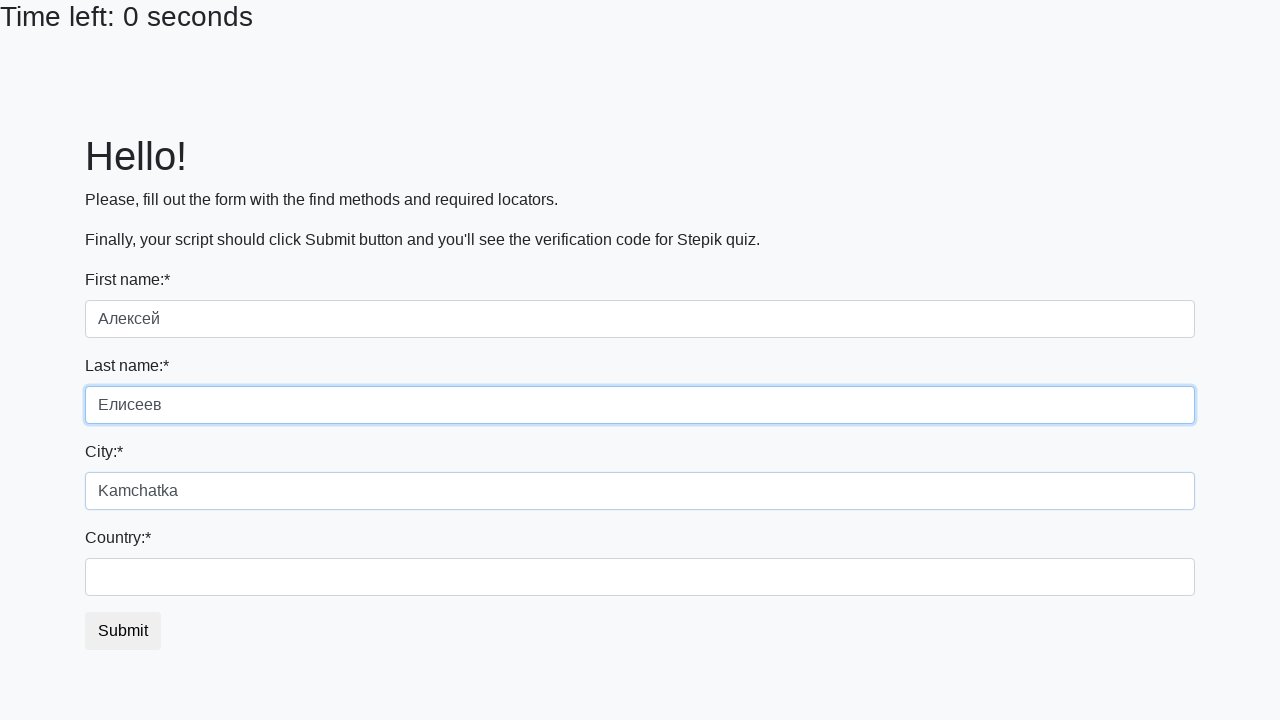

Filled country field with 'Russia' using id selector on #country
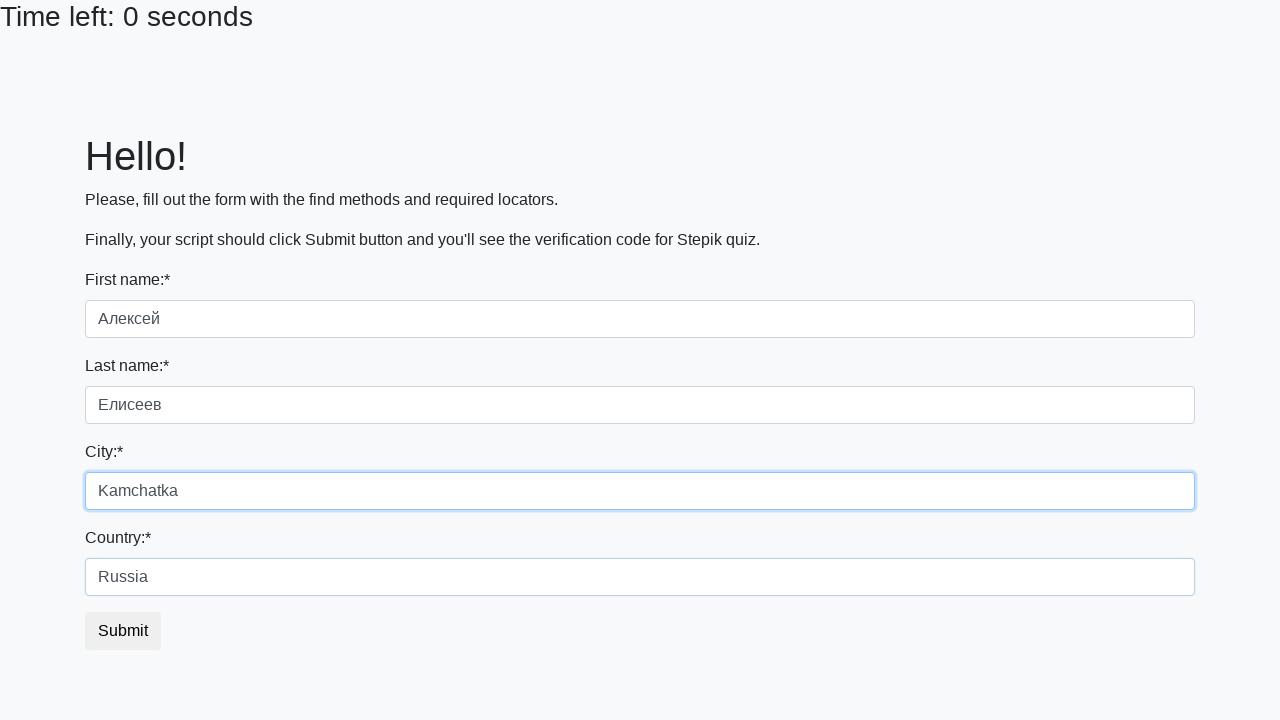

Clicked submit button to submit the form at (123, 631) on button.btn
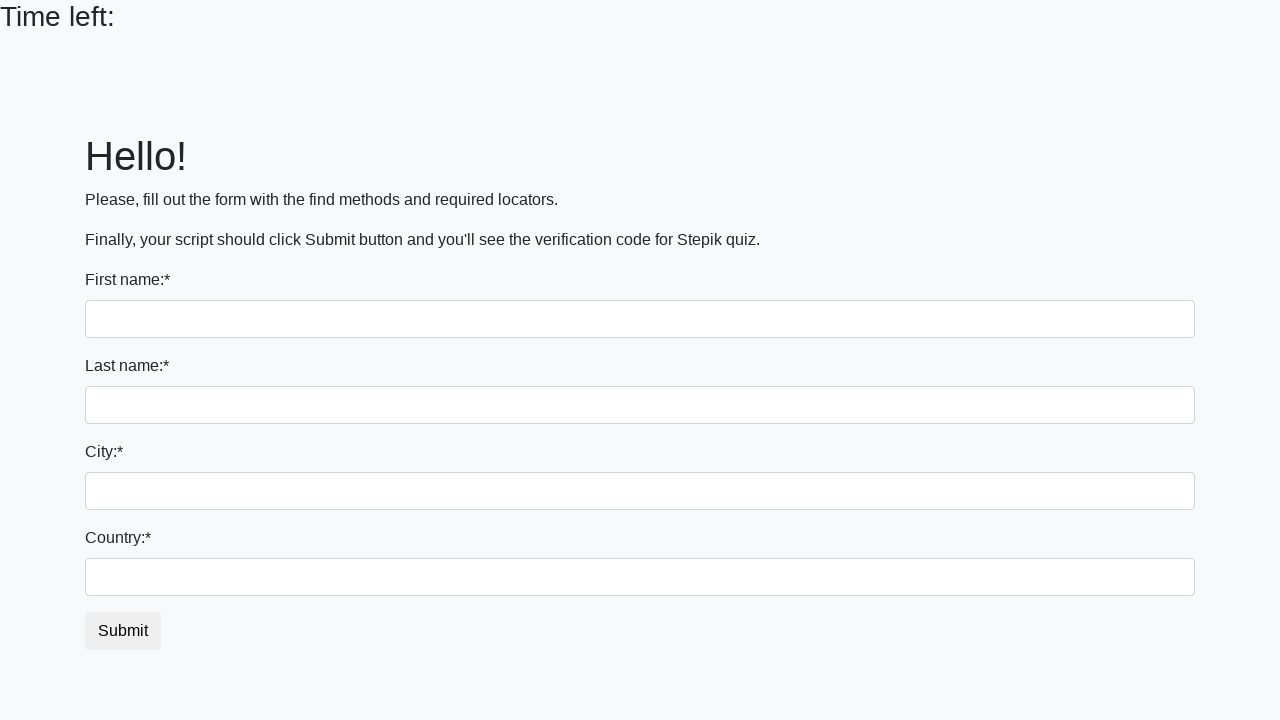

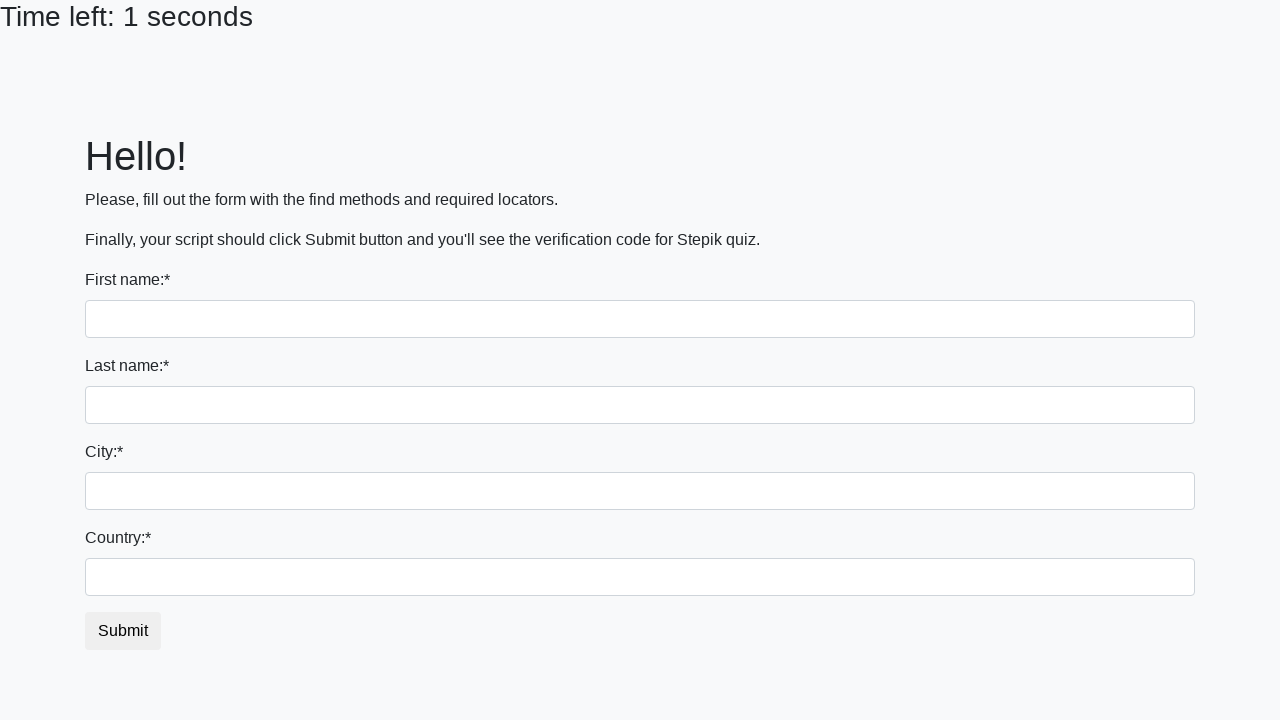